Tests that clicking the next button without answering a question displays a warning alert on a multiplication table quiz

Starting URL: https://onlinetestpad.com/ru/test/68962-tablica-umnozheniya

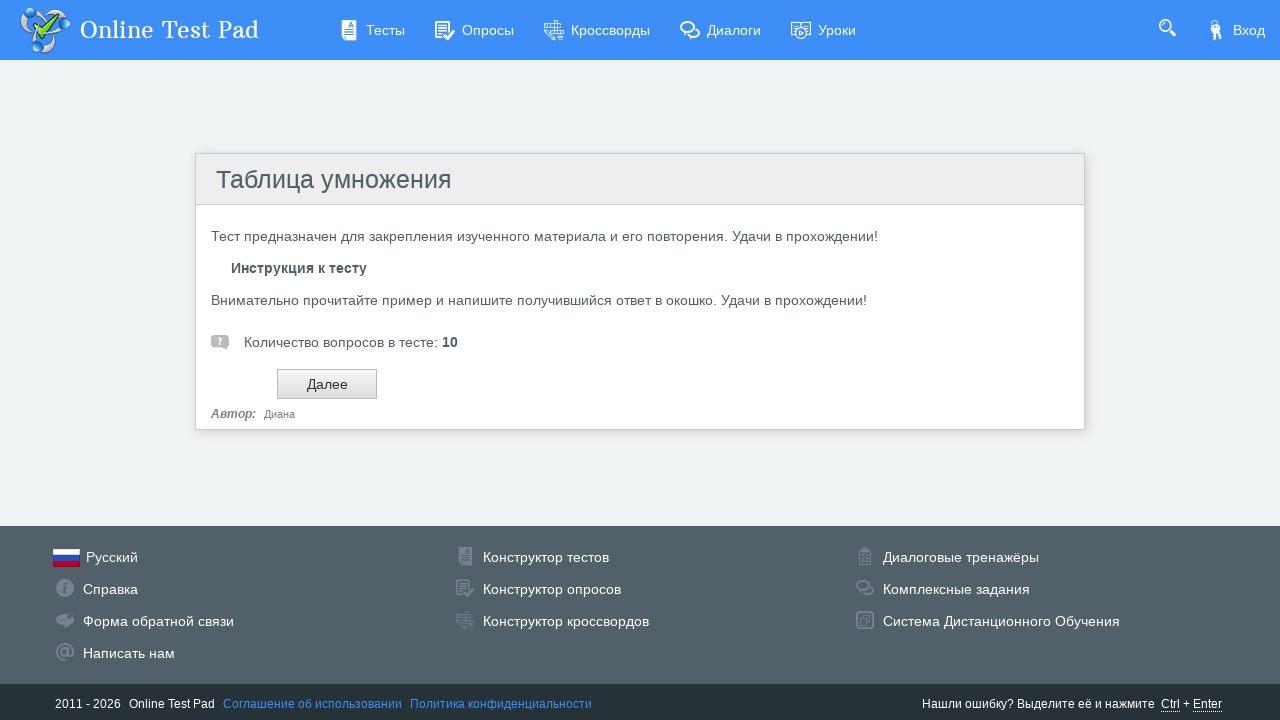

Clicked next button to start the multiplication table quiz at (327, 384) on xpath=//input[@id='btnNext']
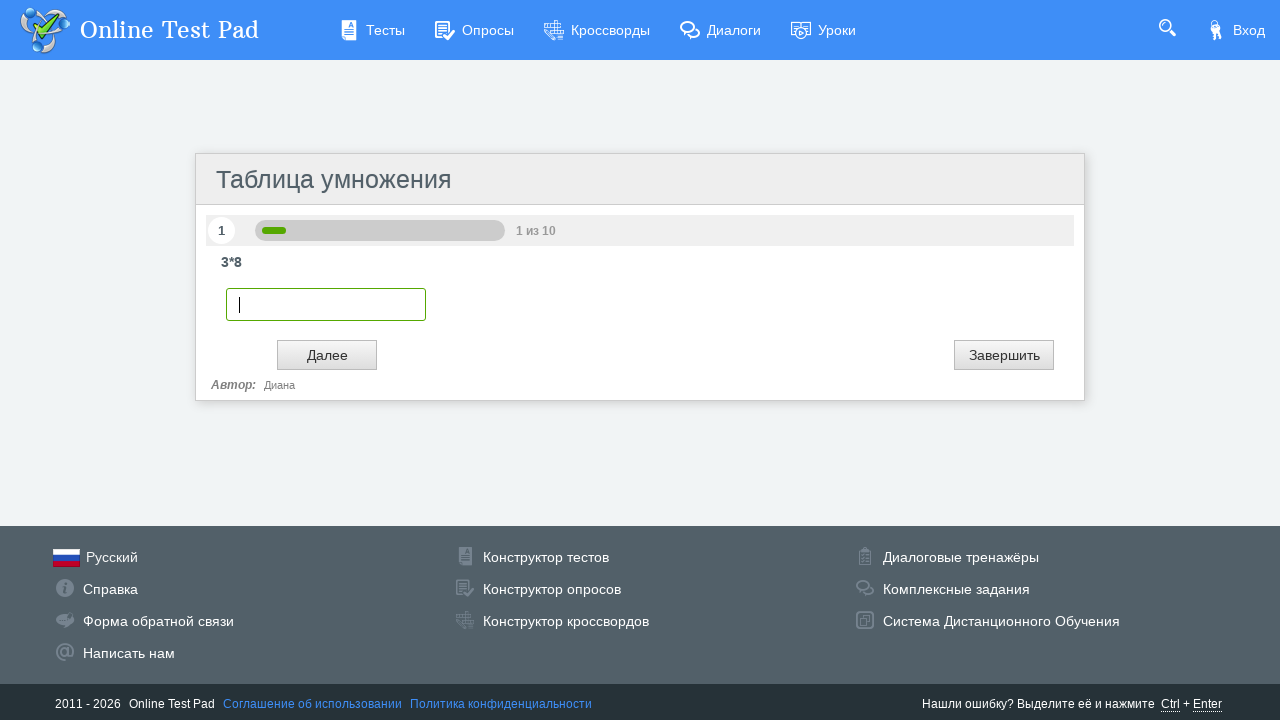

Clicked next button without answering the question at (327, 355) on xpath=//input[@id='btnNext']
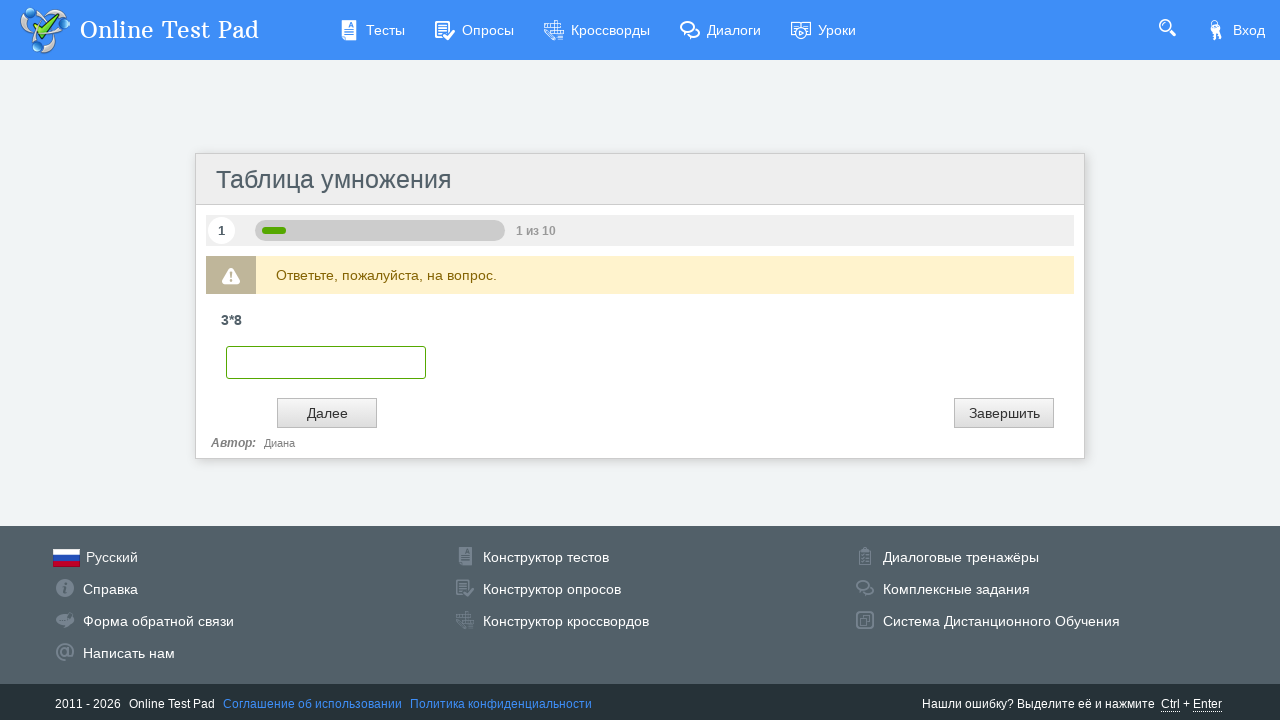

Warning alert appeared indicating unanswered question
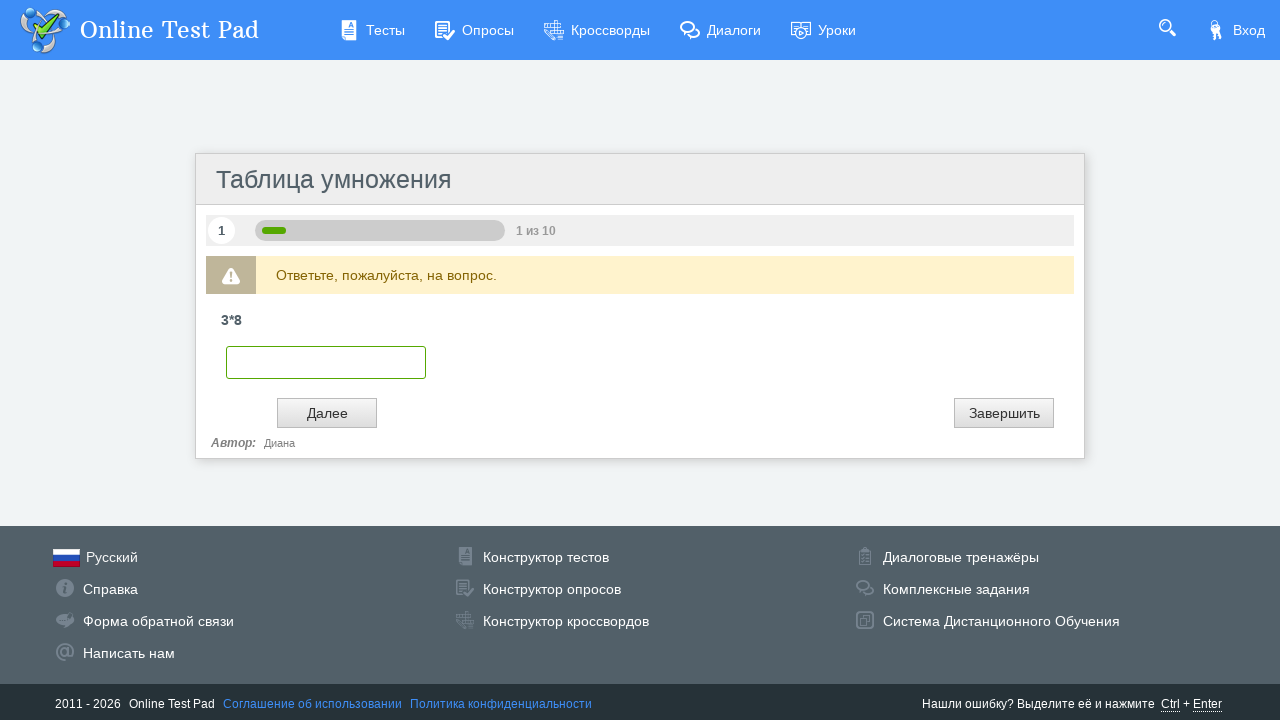

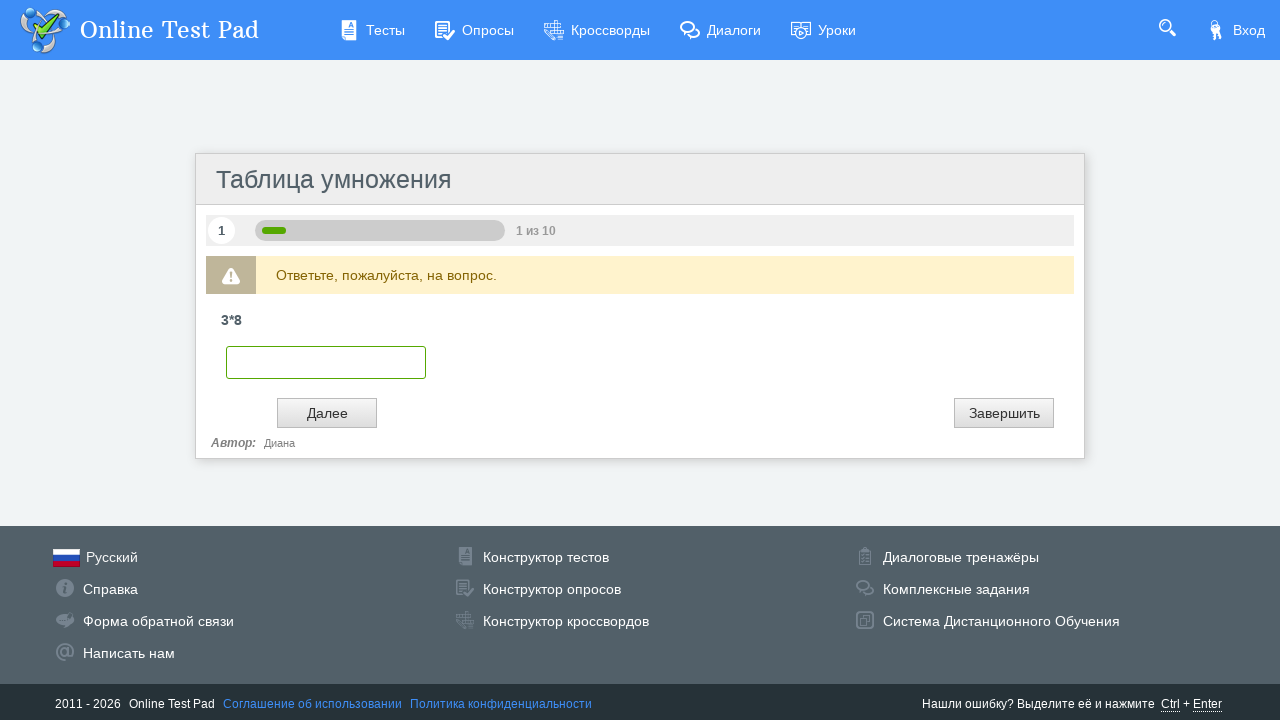